Tests a form submission on DemoQA by filling in user information fields including name, email, and addresses, then submitting the form

Starting URL: https://demoqa.com/text-box

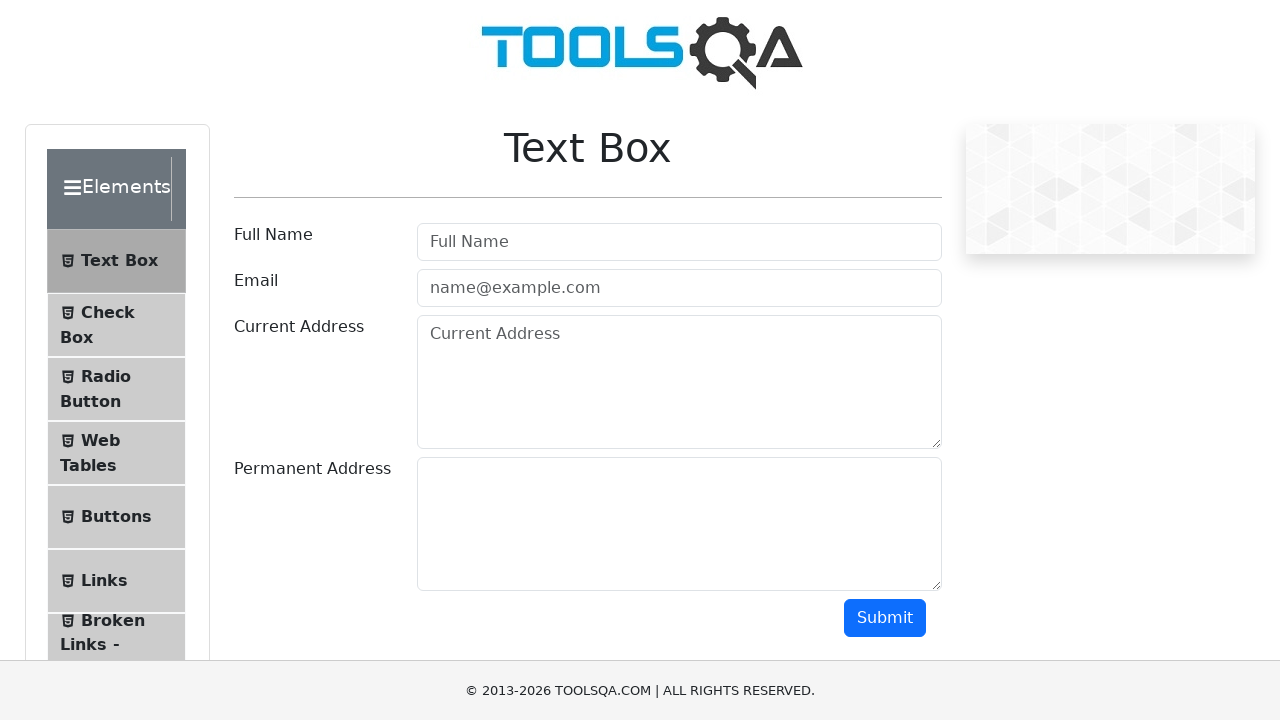

Clicked Full Name field at (679, 242) on #userName
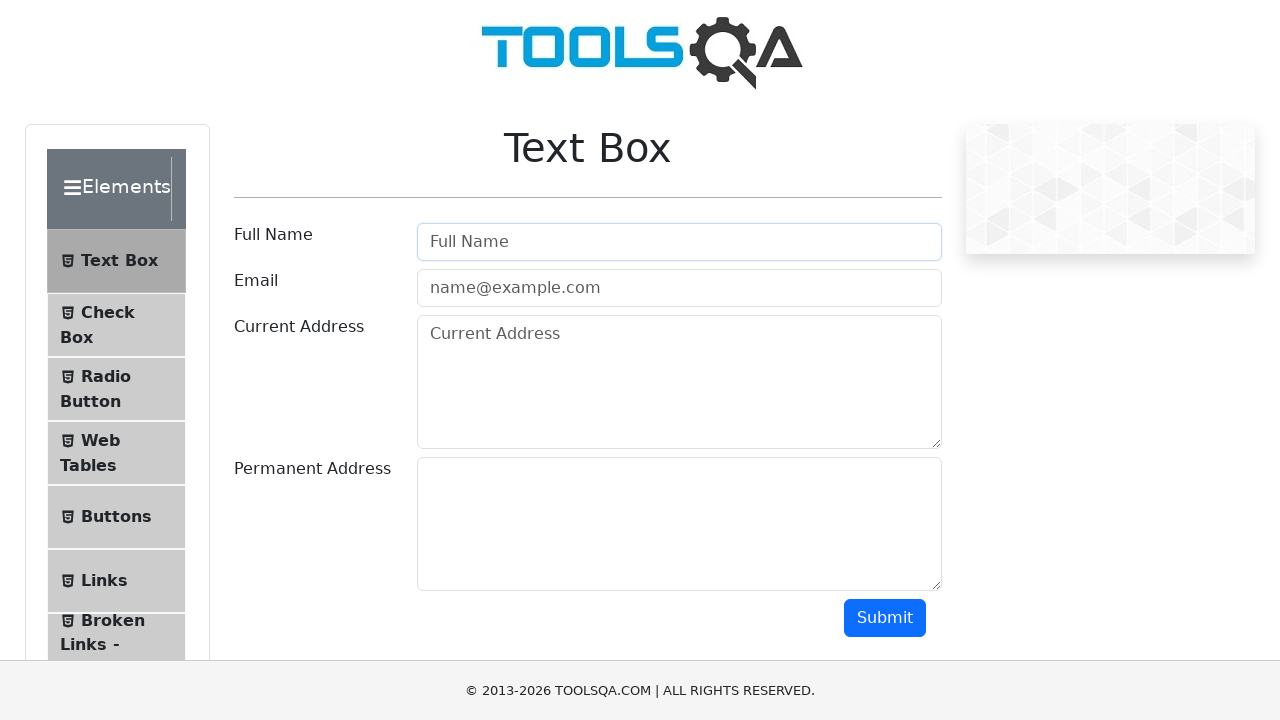

Filled Full Name field with 'John Smith' on #userName
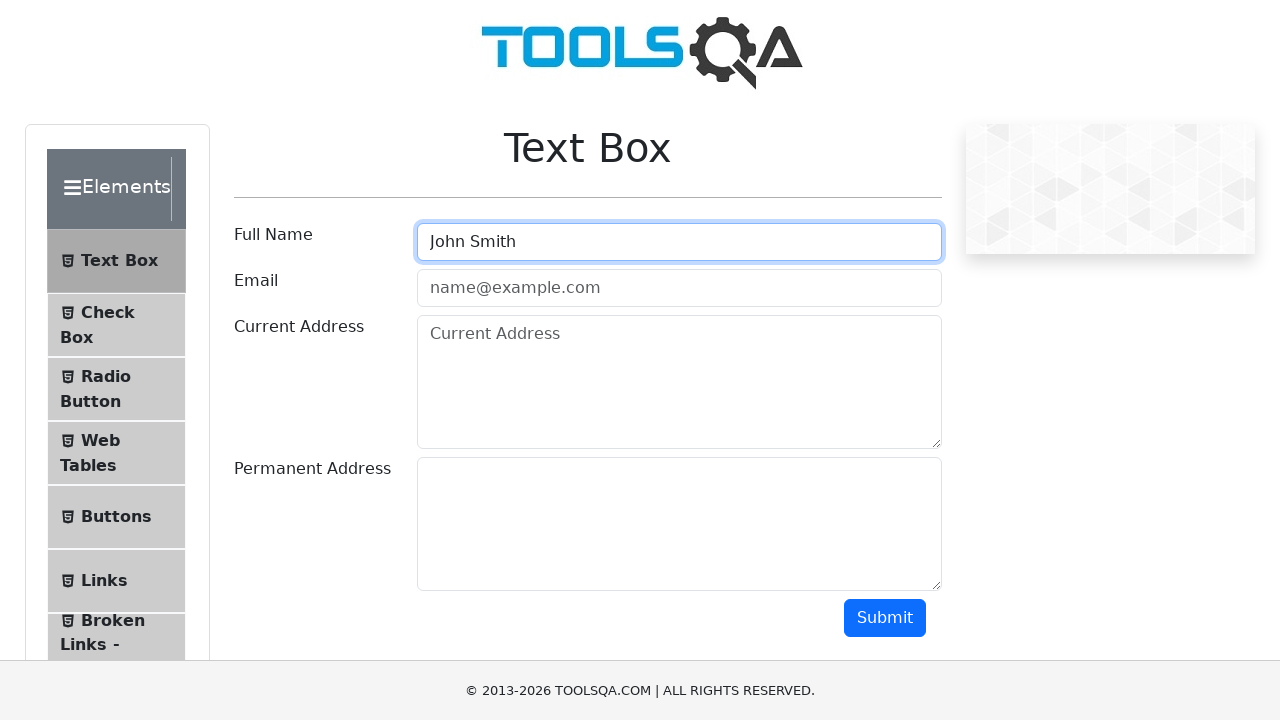

Clicked Email field at (679, 288) on #userEmail
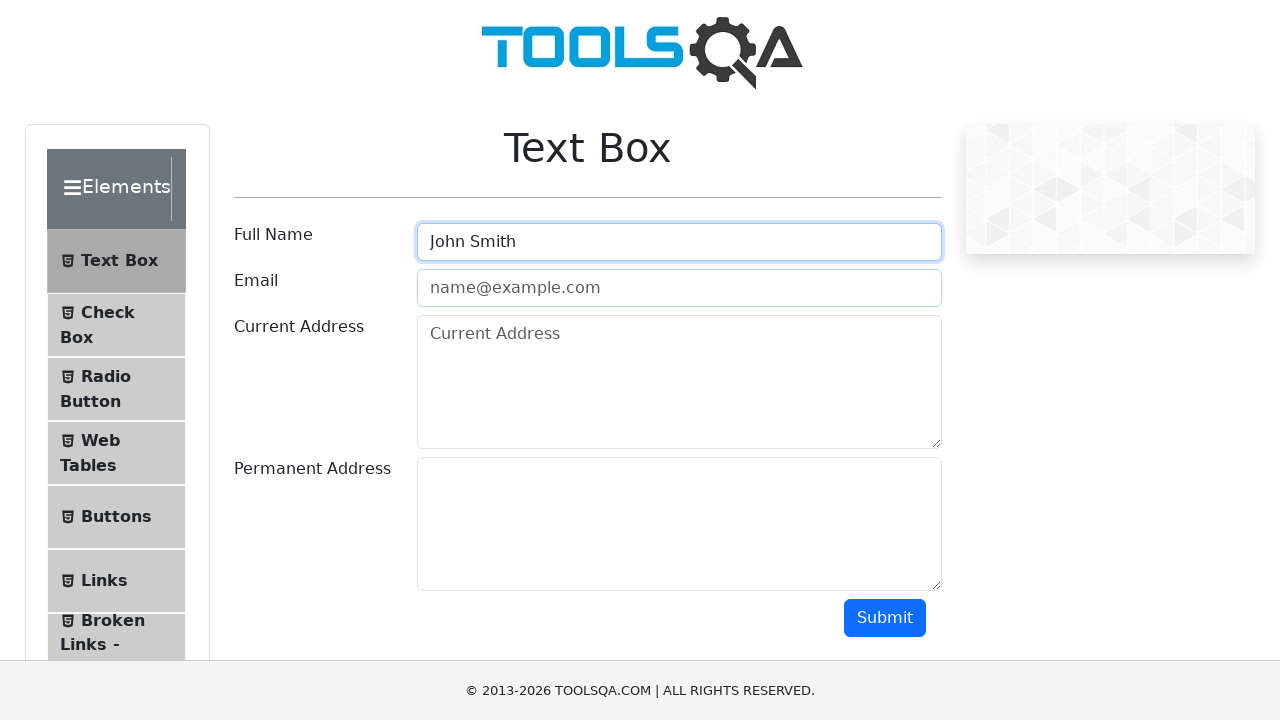

Filled Email field with 'john.smith@example.com' on #userEmail
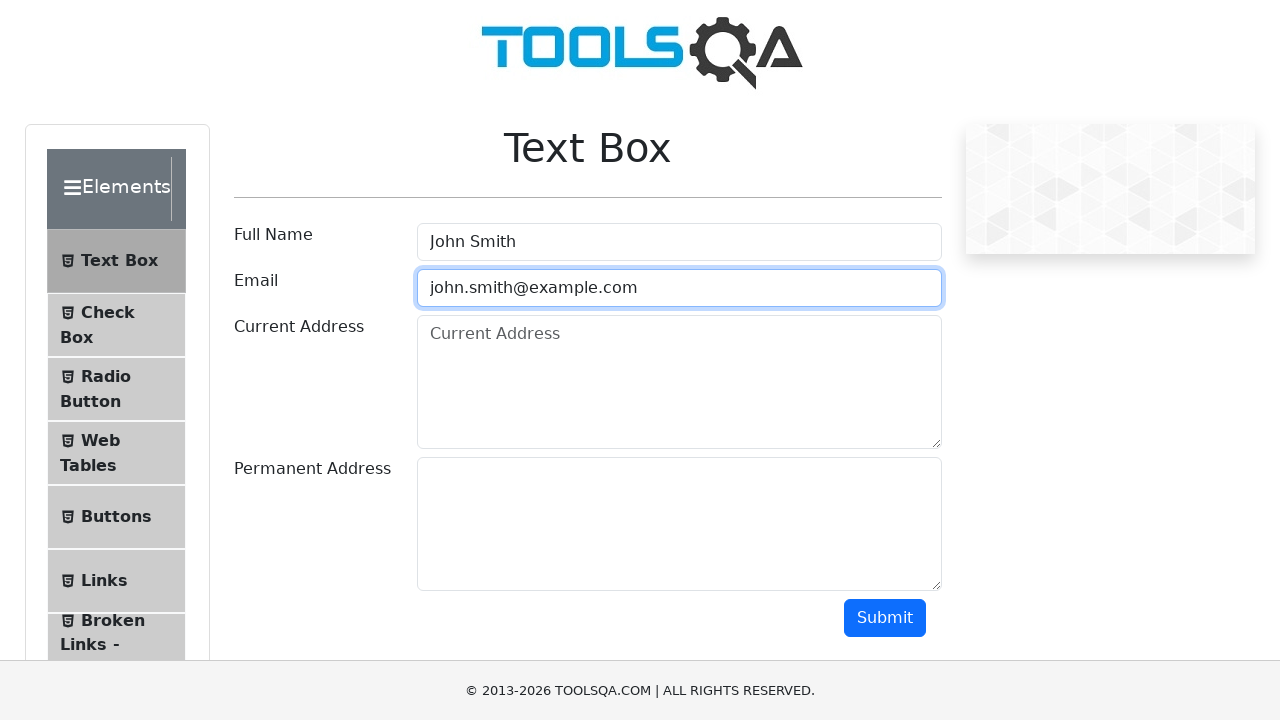

Clicked Current Address field at (679, 382) on #currentAddress
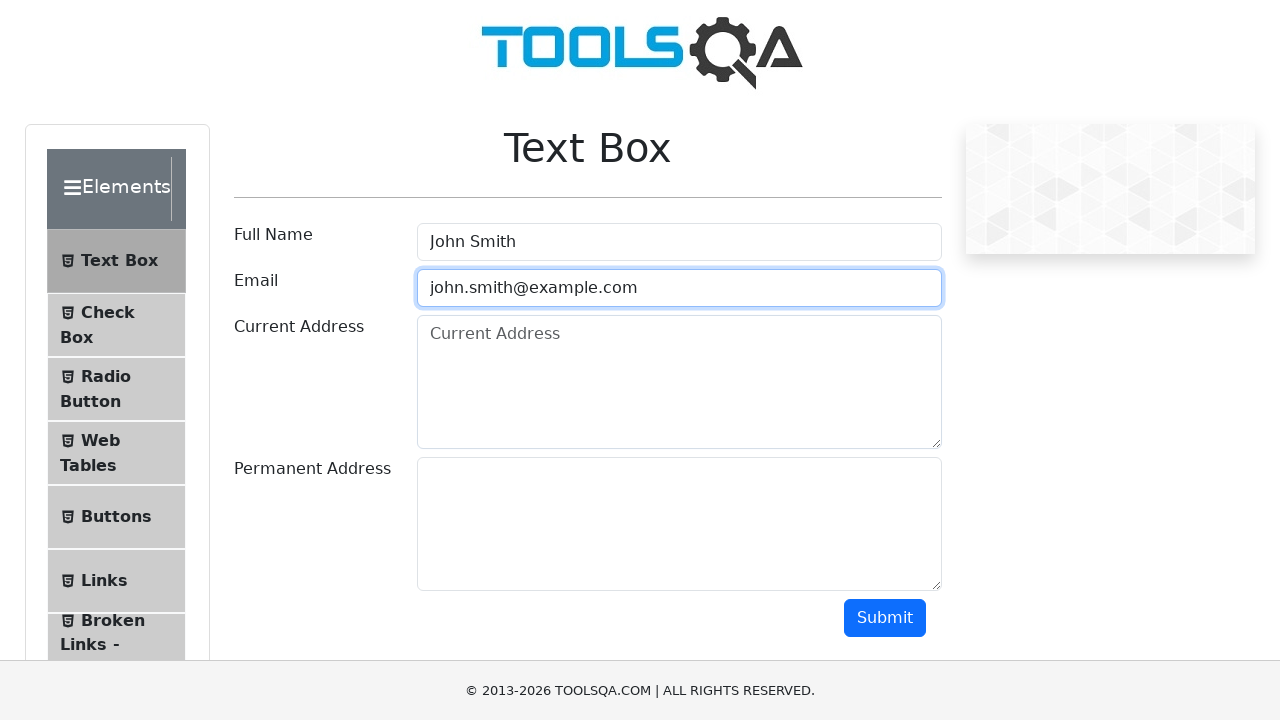

Filled Current Address field with '123 Main Street, Boston' on #currentAddress
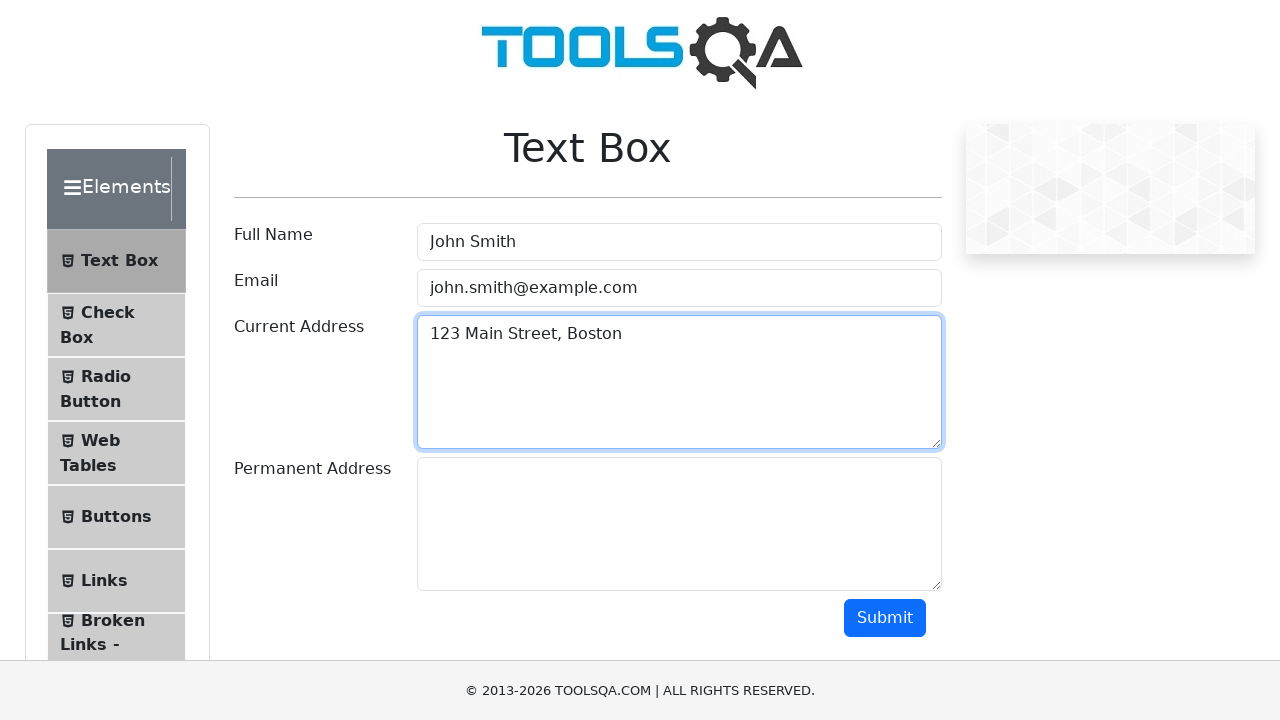

Filled Permanent Address field with '456 Oak Avenue, New York' on #permanentAddress
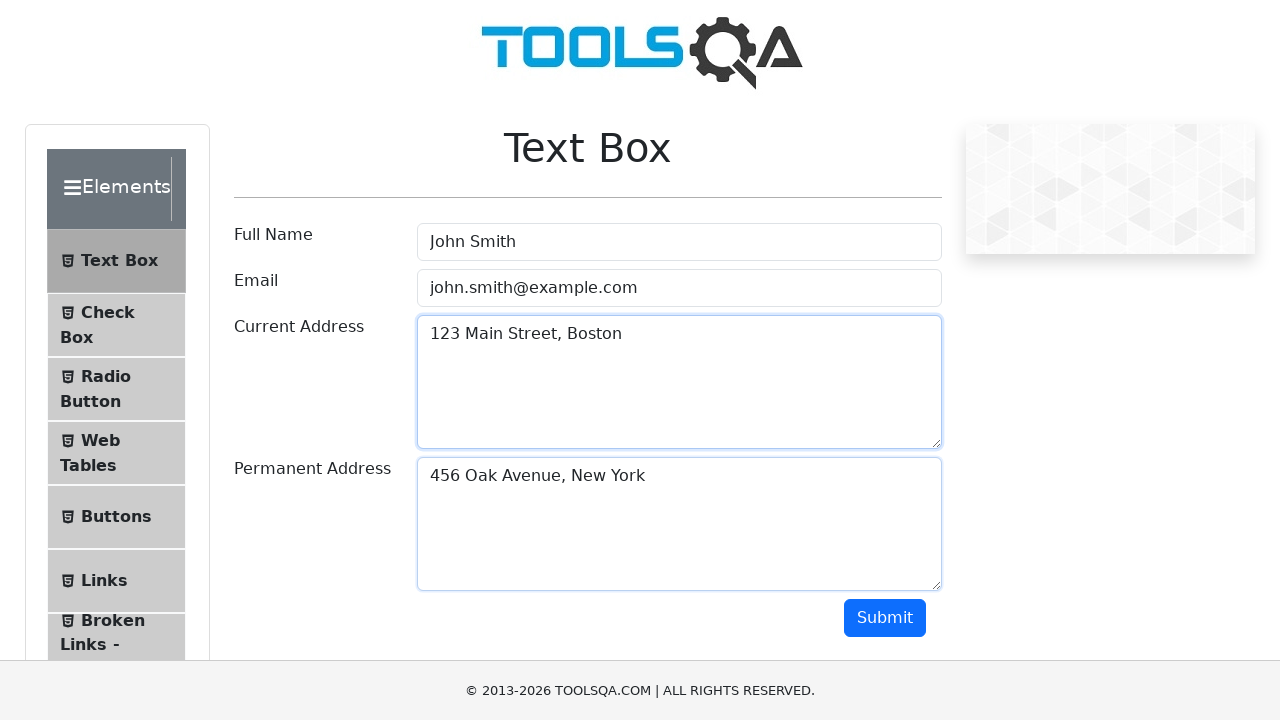

Clicked submit button to submit the form at (885, 618) on #submit
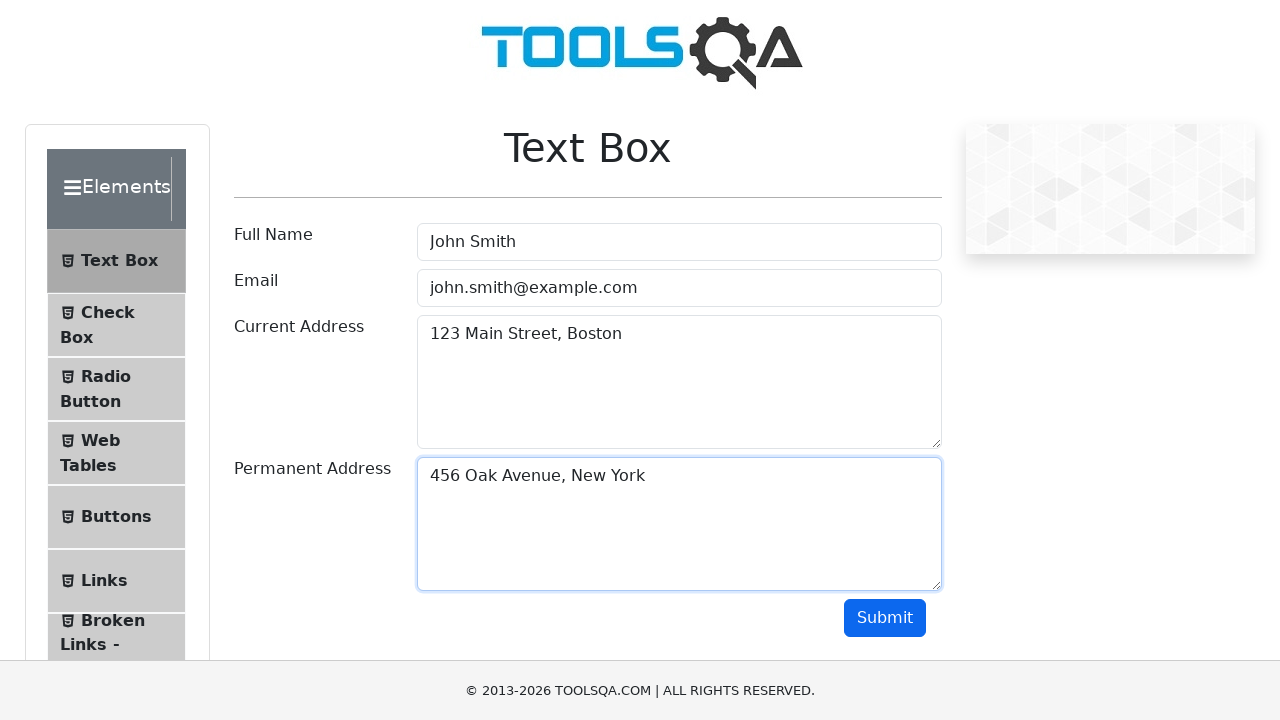

Waited 1 second for form submission to complete
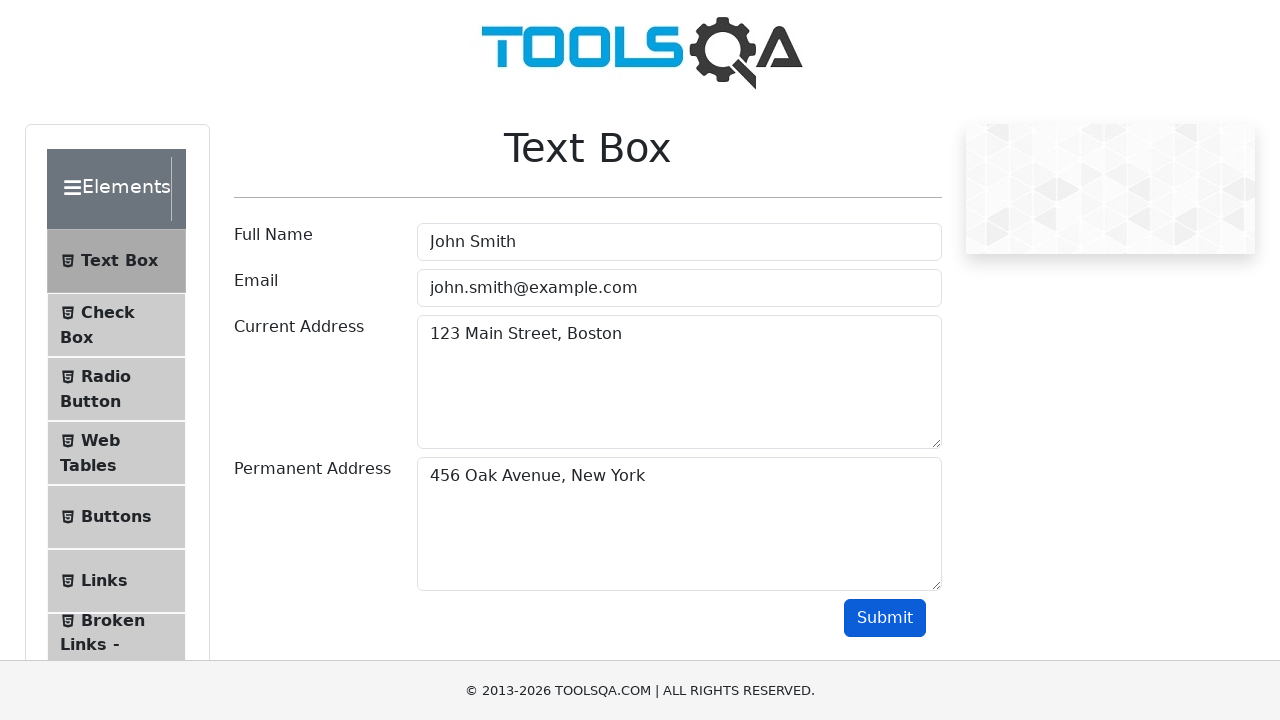

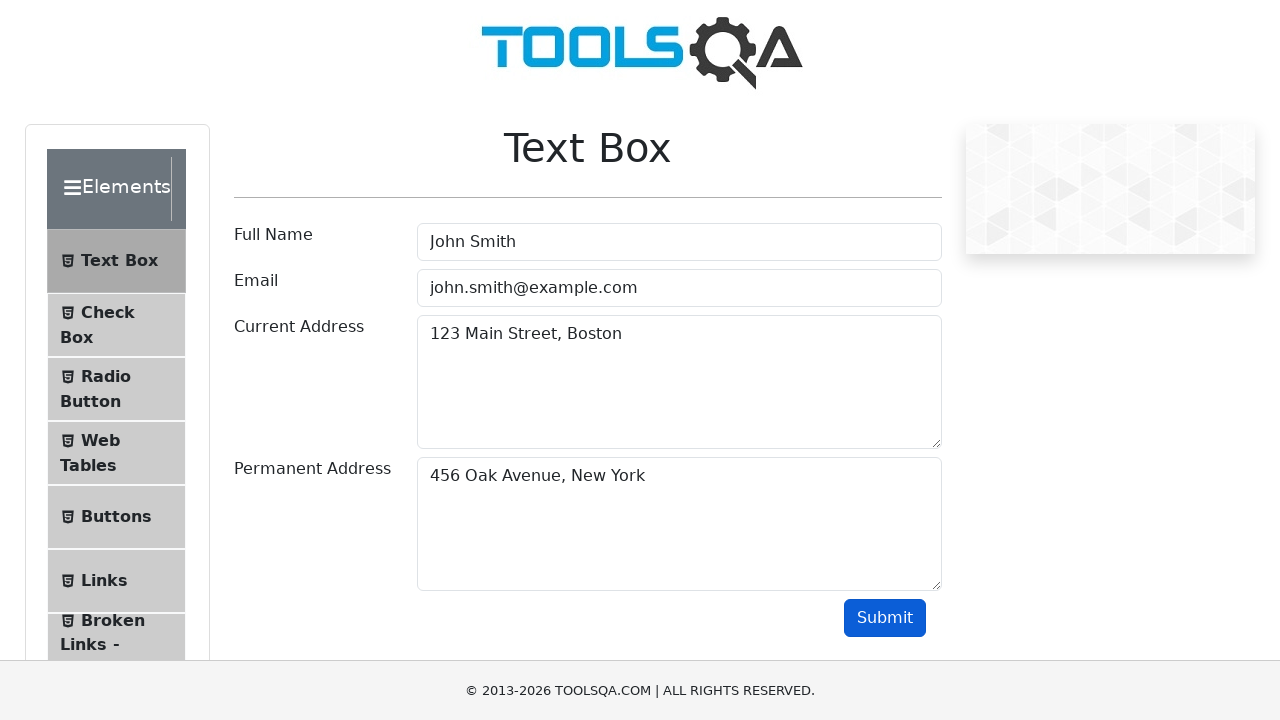